Tests dropdown selection by navigating to the dropdown page and selecting an option by index

Starting URL: https://practice.cydeo.com/

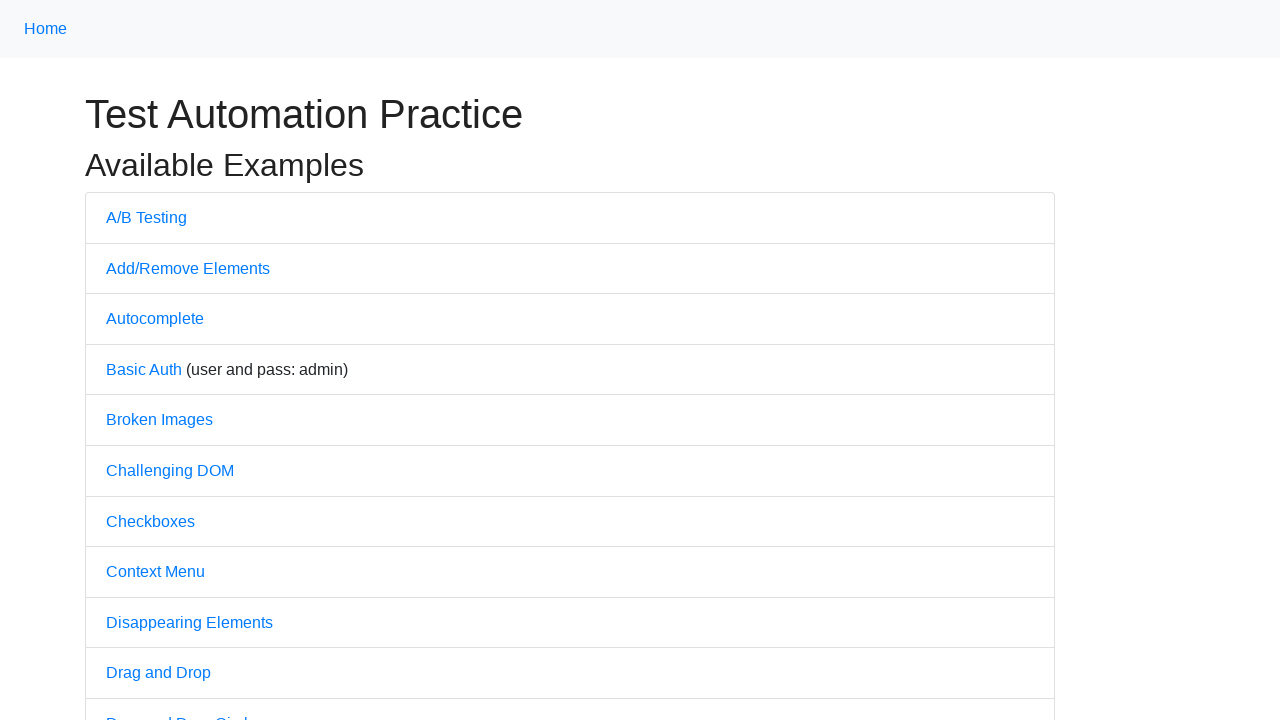

Navigated to practice.cydeo.com home page
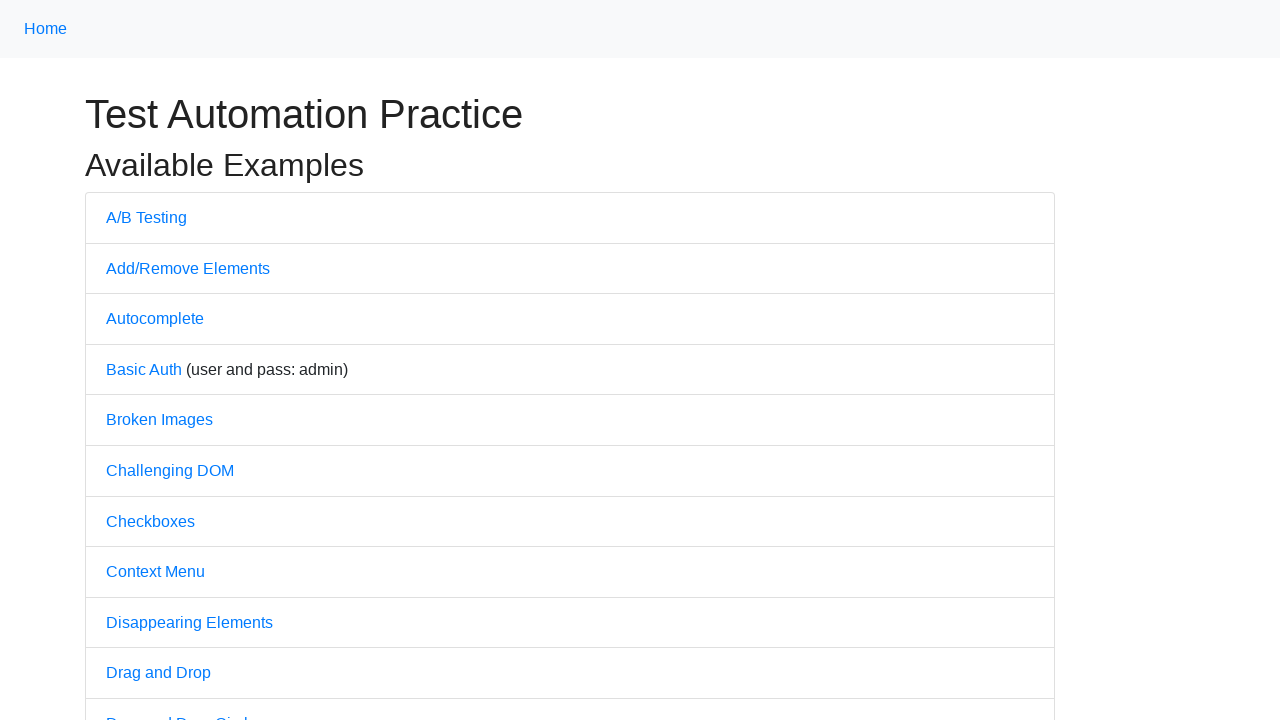

Clicked on the Dropdown link at (143, 360) on text='Dropdown'
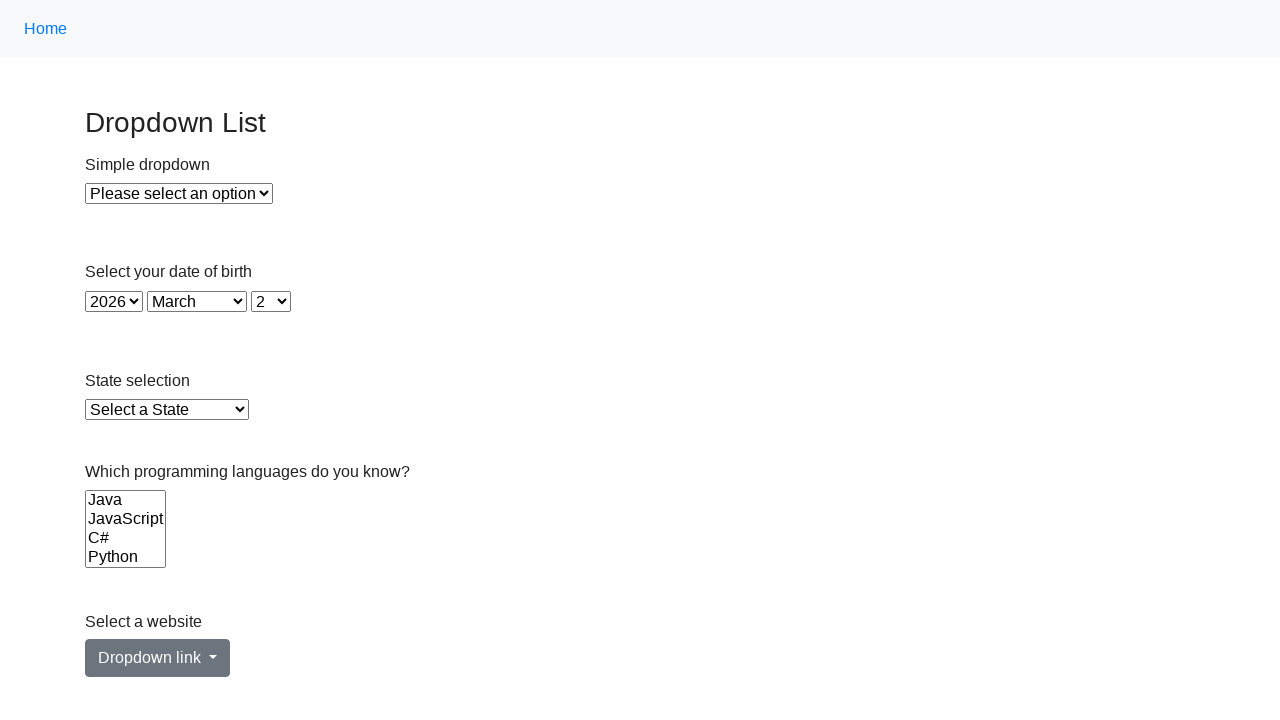

Selected option at index 1 from the dropdown using selectOption() on xpath=//select[@id='dropdown']
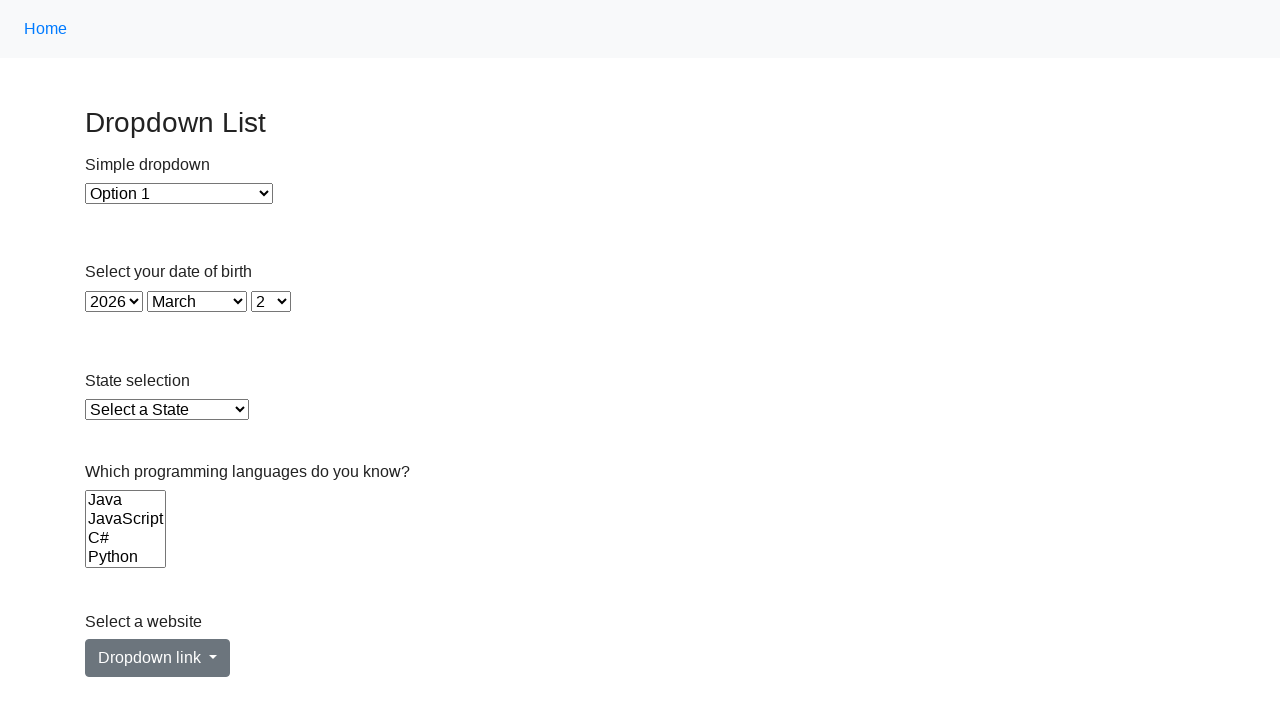

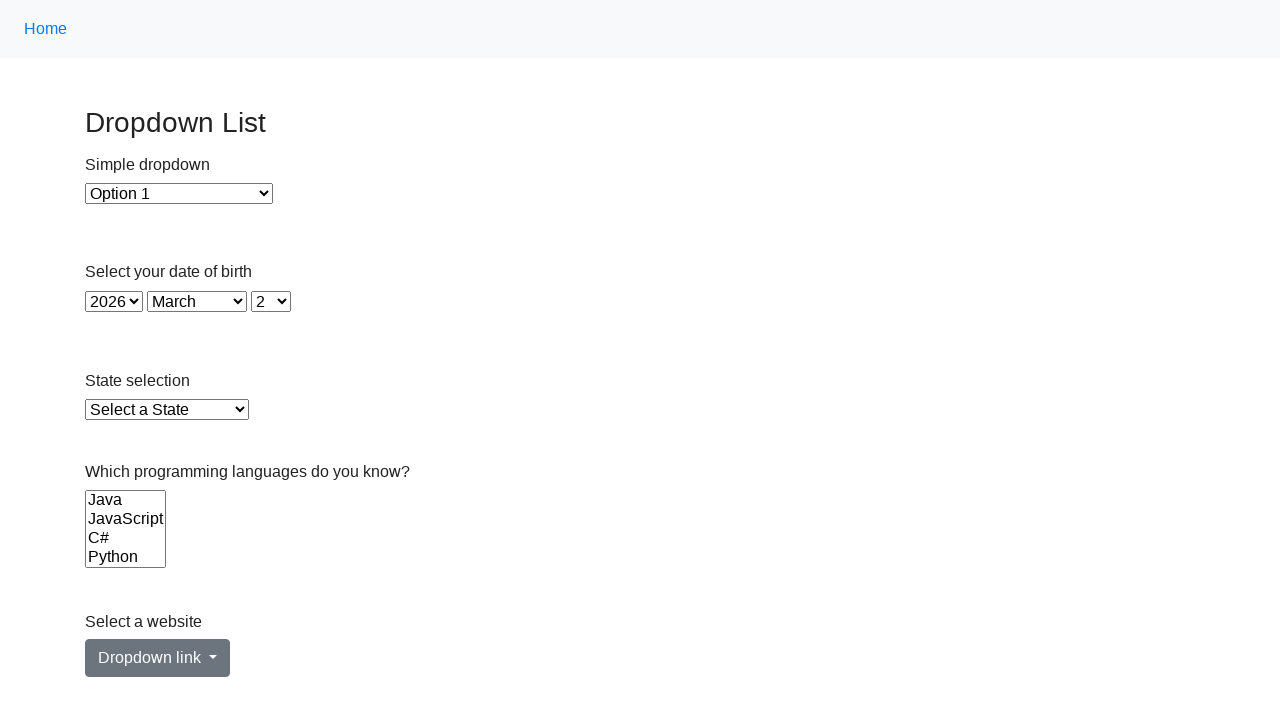